Navigates to Playwright documentation site, injects a visual helper element into the page, takes a screenshot, and then removes the helper element.

Starting URL: https://playwright.dev/

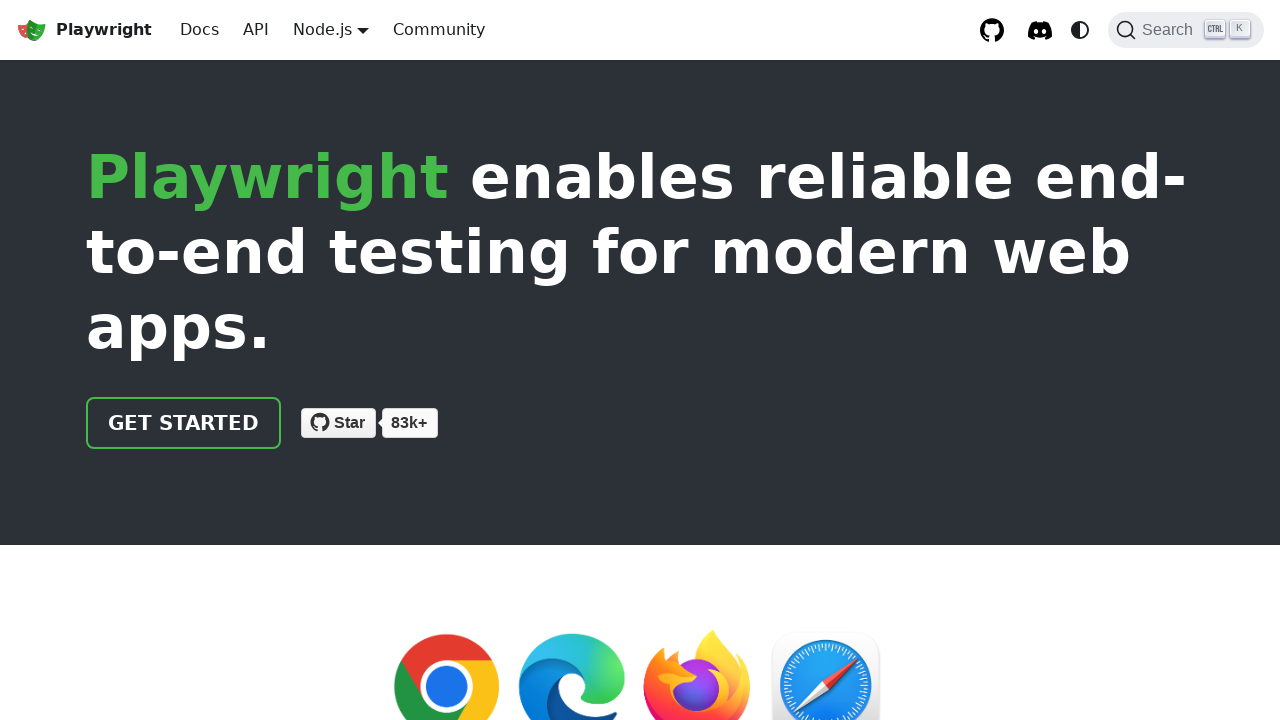

Injected visual helper element into page with timestamp
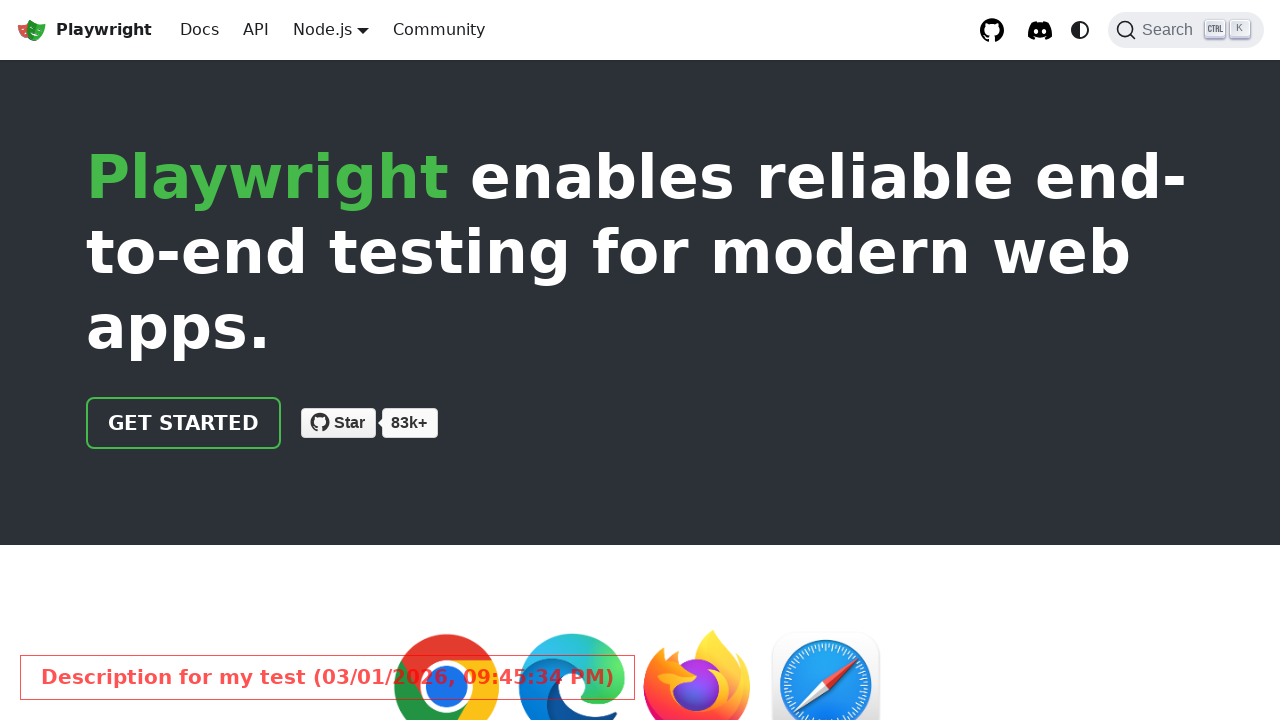

Took screenshot of Playwright documentation site with helper element
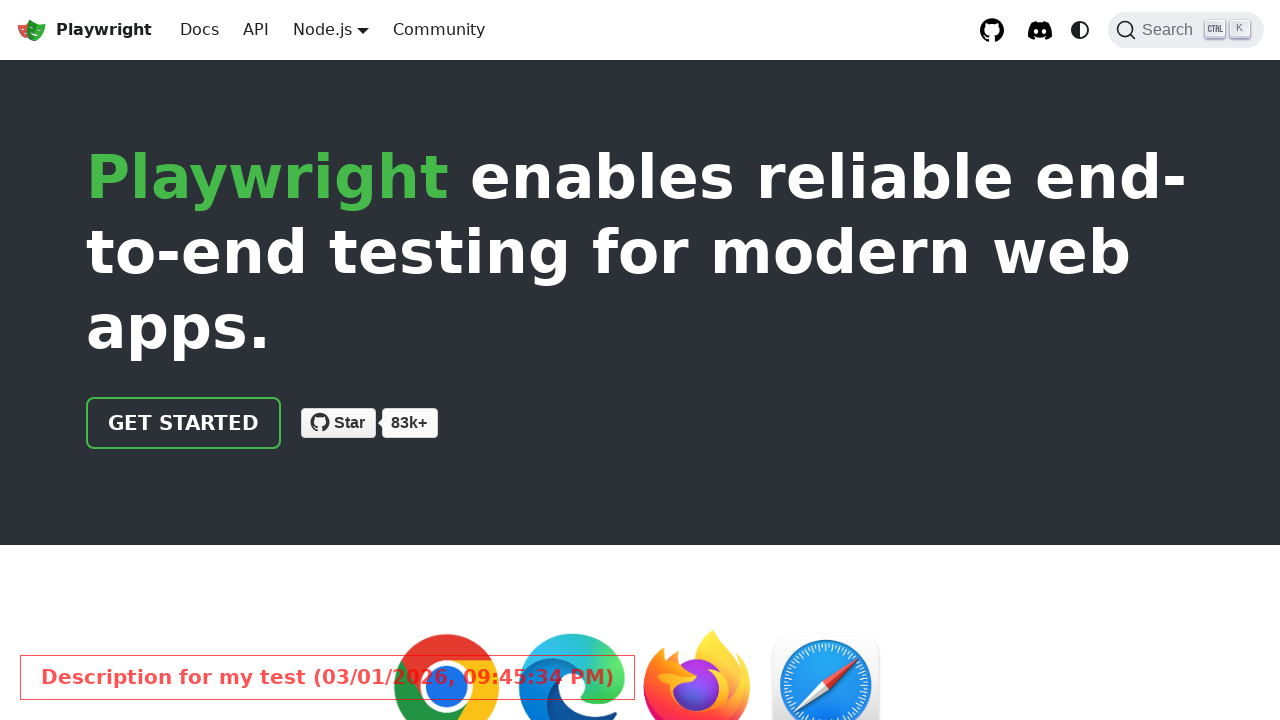

Removed visual helper element from page
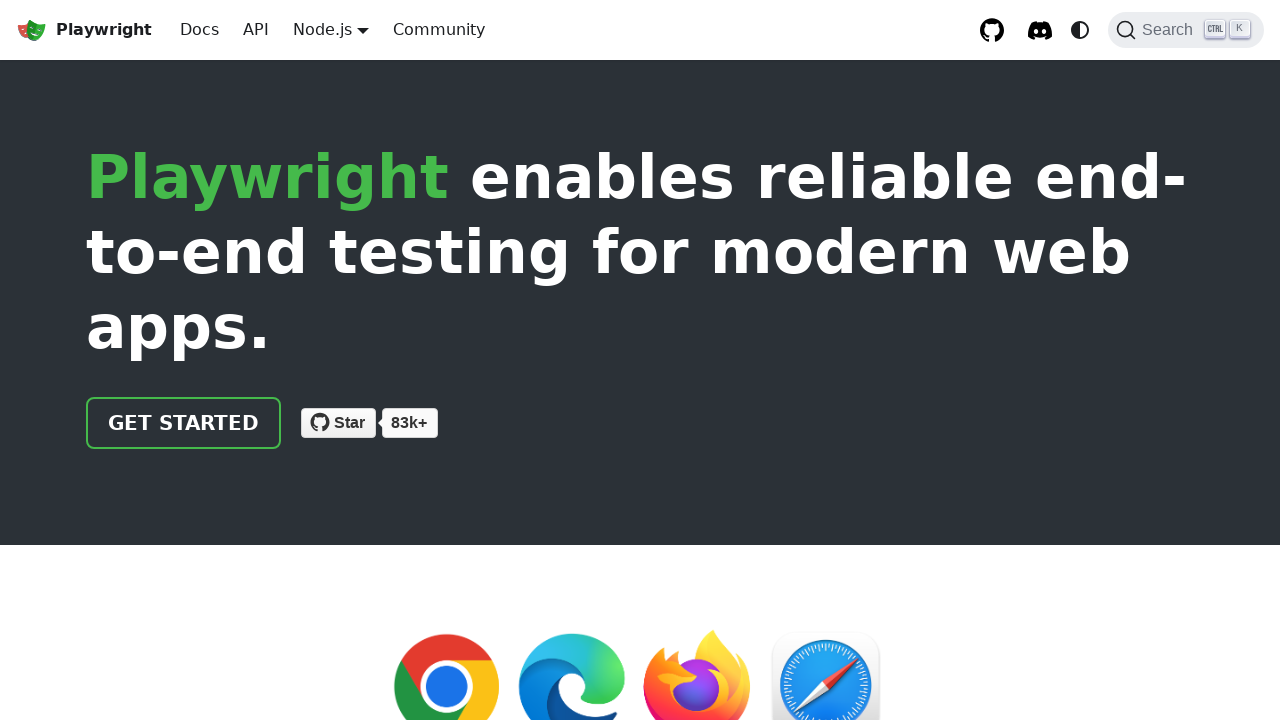

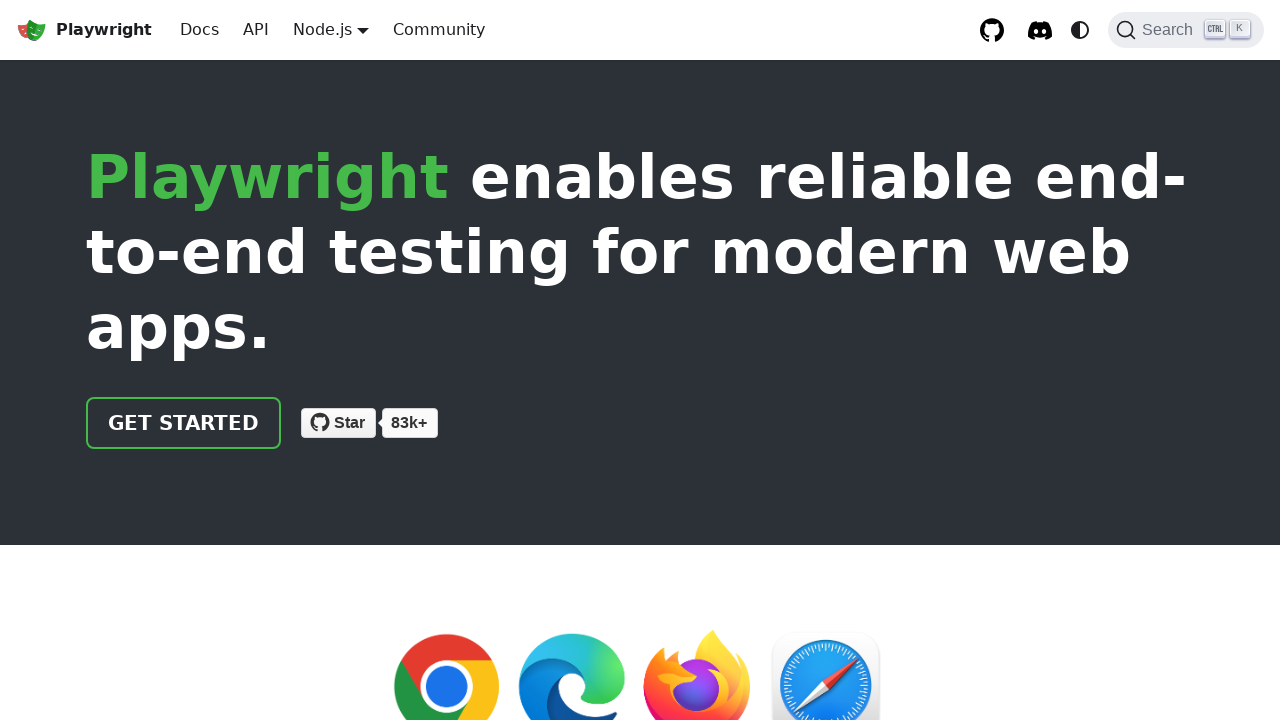